Tests JavaScript executor functionality by navigating to a W3Schools tryit page, switching to an iframe, clicking a "Try It" button via JavaScript execution, then switching back to the main content and counting iframes on the page.

Starting URL: https://www.w3schools.com/jsref/tryit.asp?filename=tryjsref_submit_get

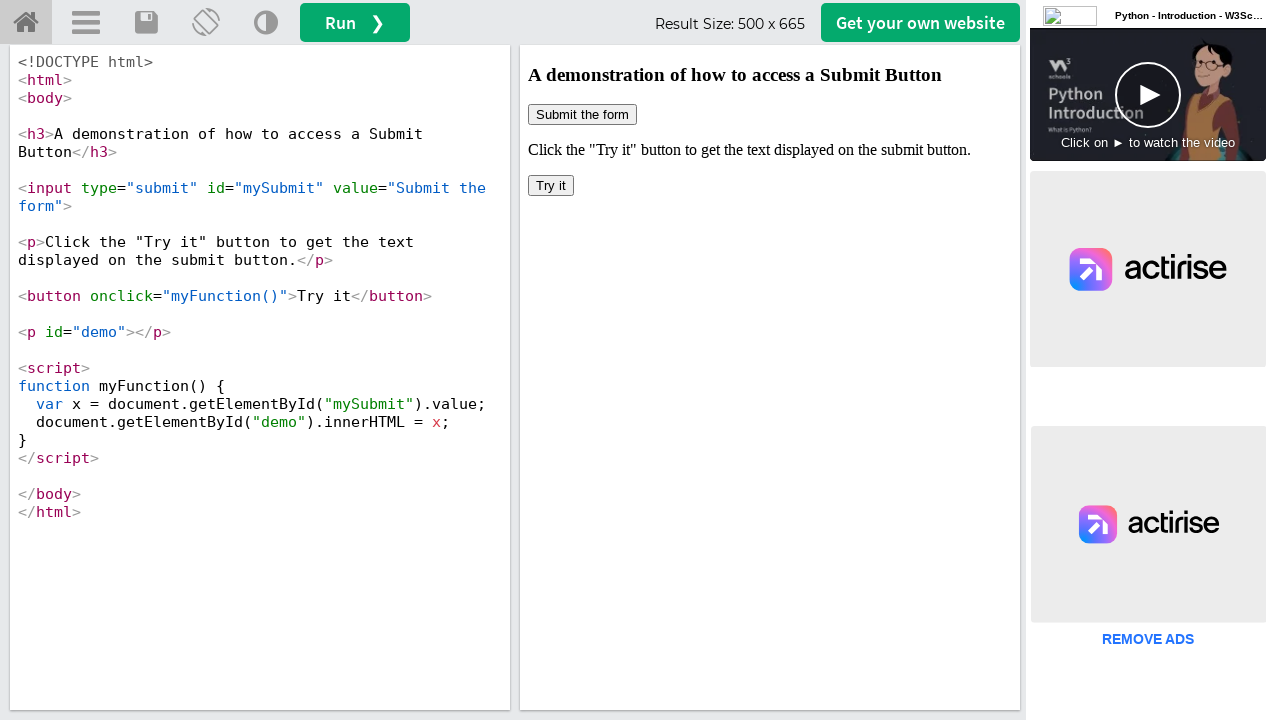

Navigated to W3Schools tryit page for JavaScript executor test
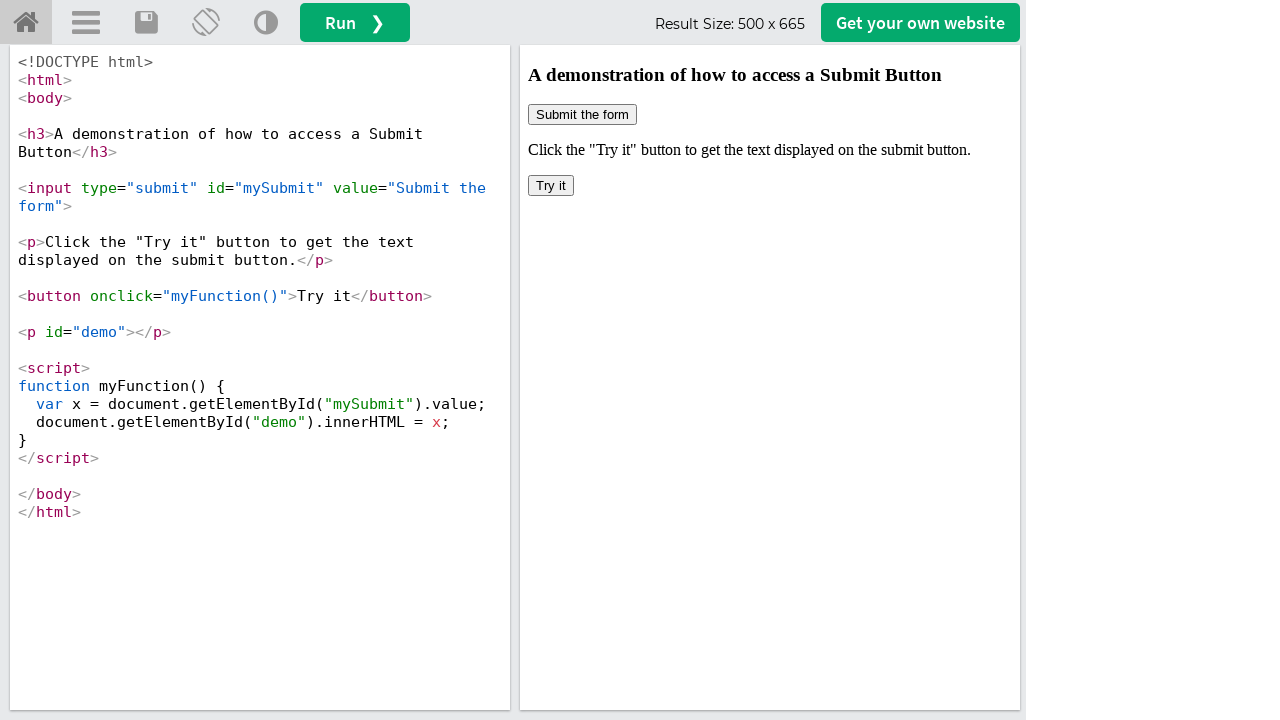

Located iframe with id 'iframeResult'
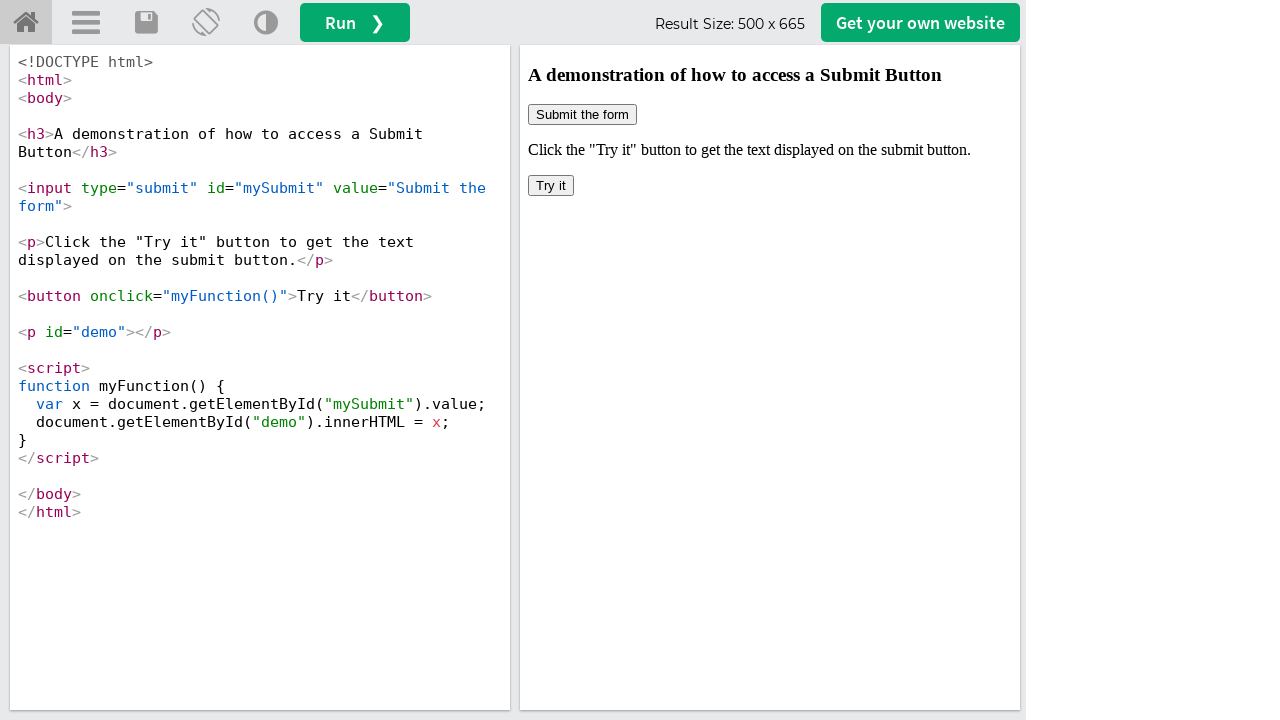

Clicked the 'Try It' button via JavaScript execution in iframe at (551, 186) on #iframeResult >> internal:control=enter-frame >> button
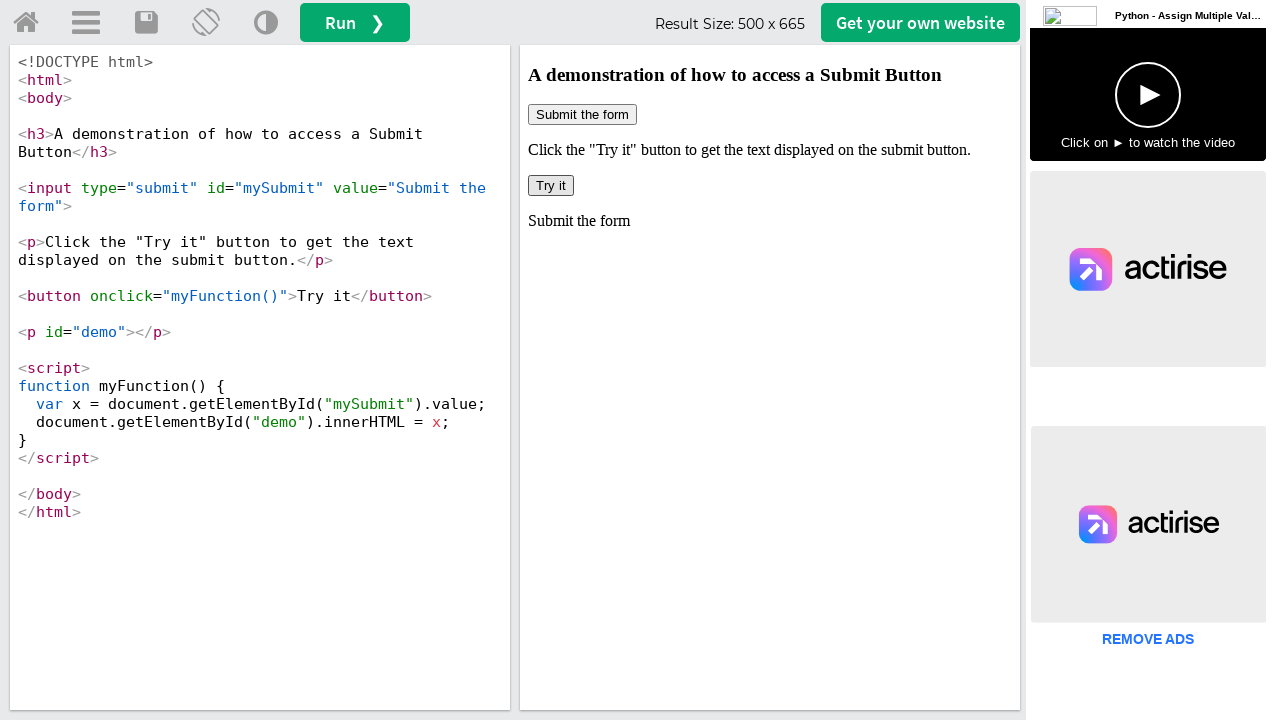

Waited 1000ms for action to complete
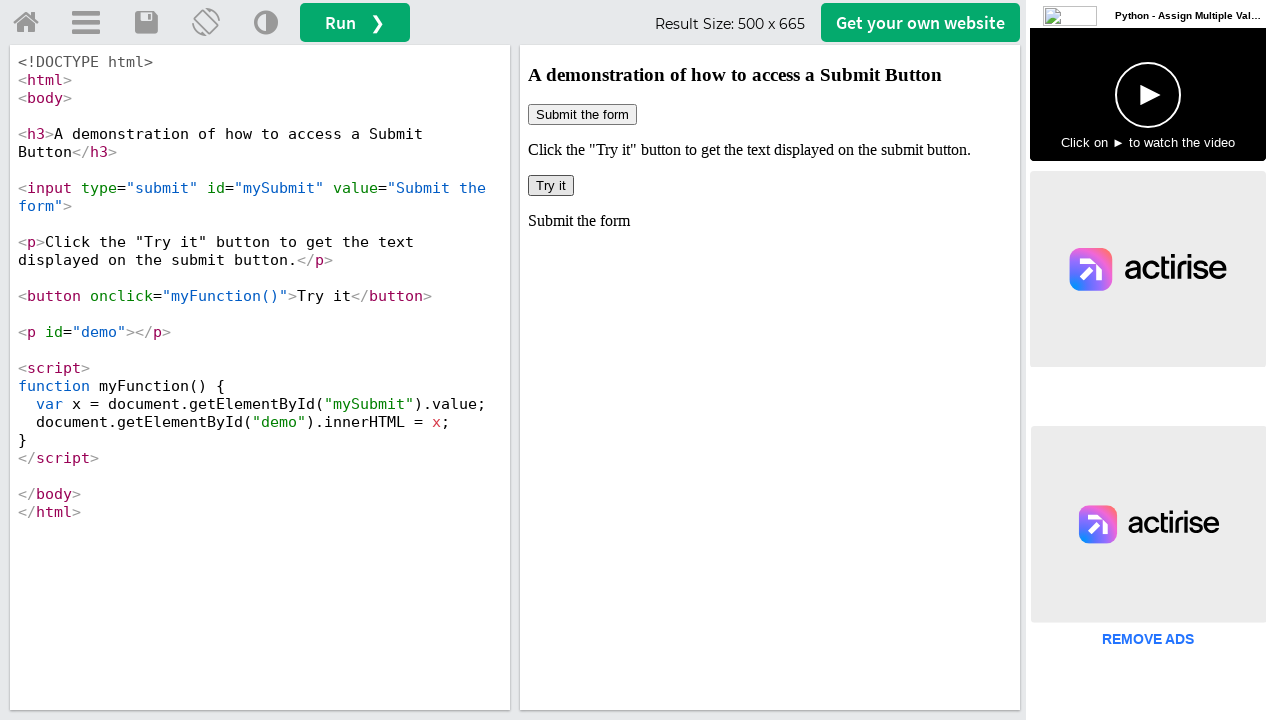

Located all iframe elements on the page
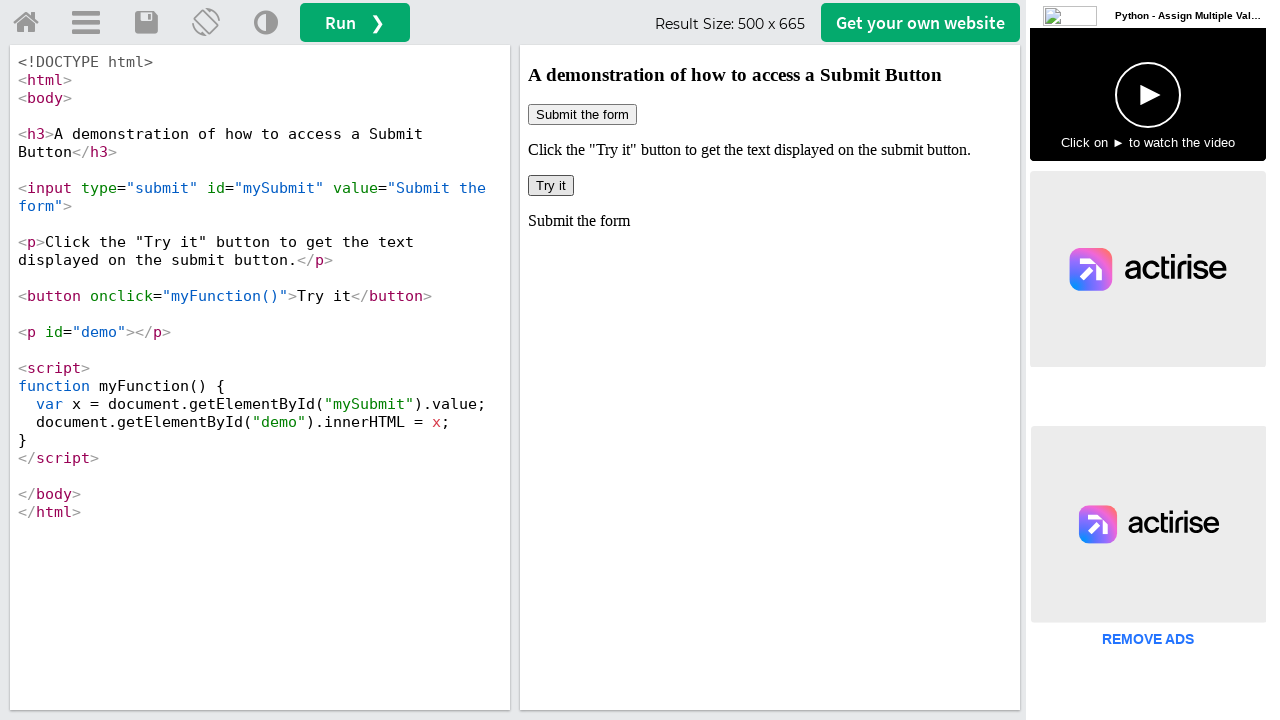

Counted 6 iframes on the page
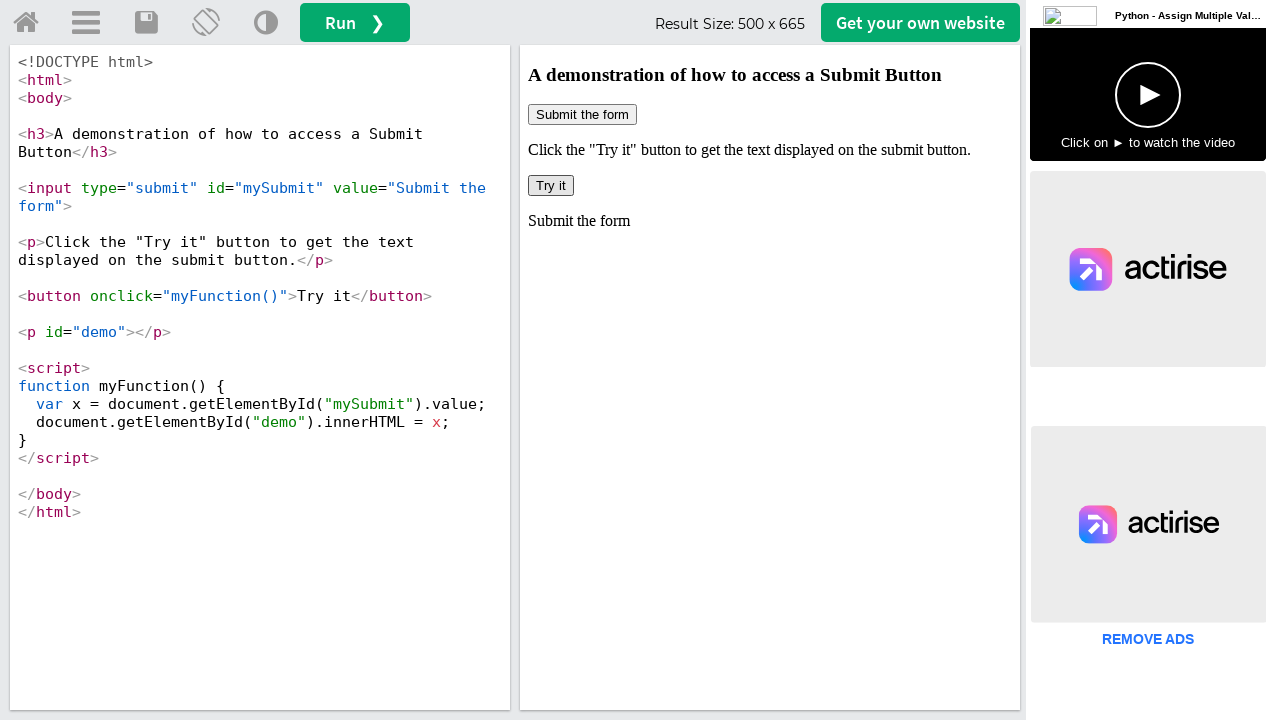

Verified that iframe elements exist on the page
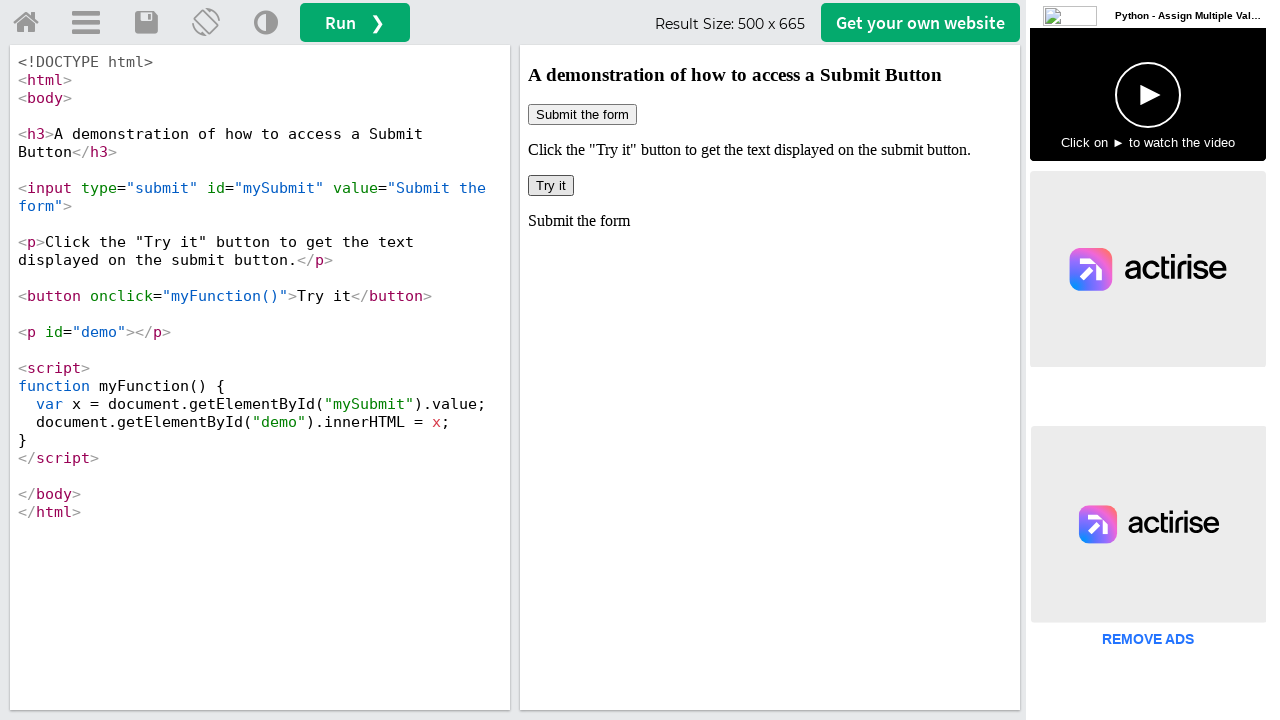

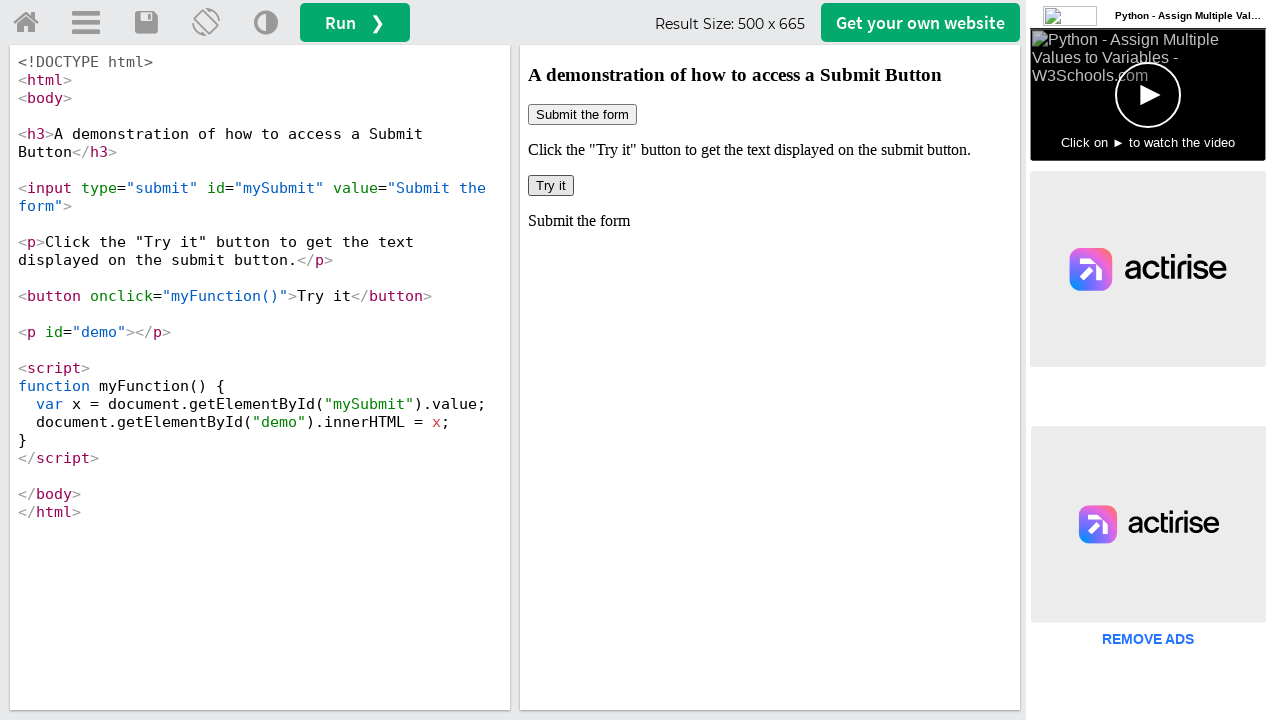